Navigates to a practice automation page and extracts table information including row count, column count, and data from a specific row

Starting URL: https://rahulshettyacademy.com/AutomationPractice/

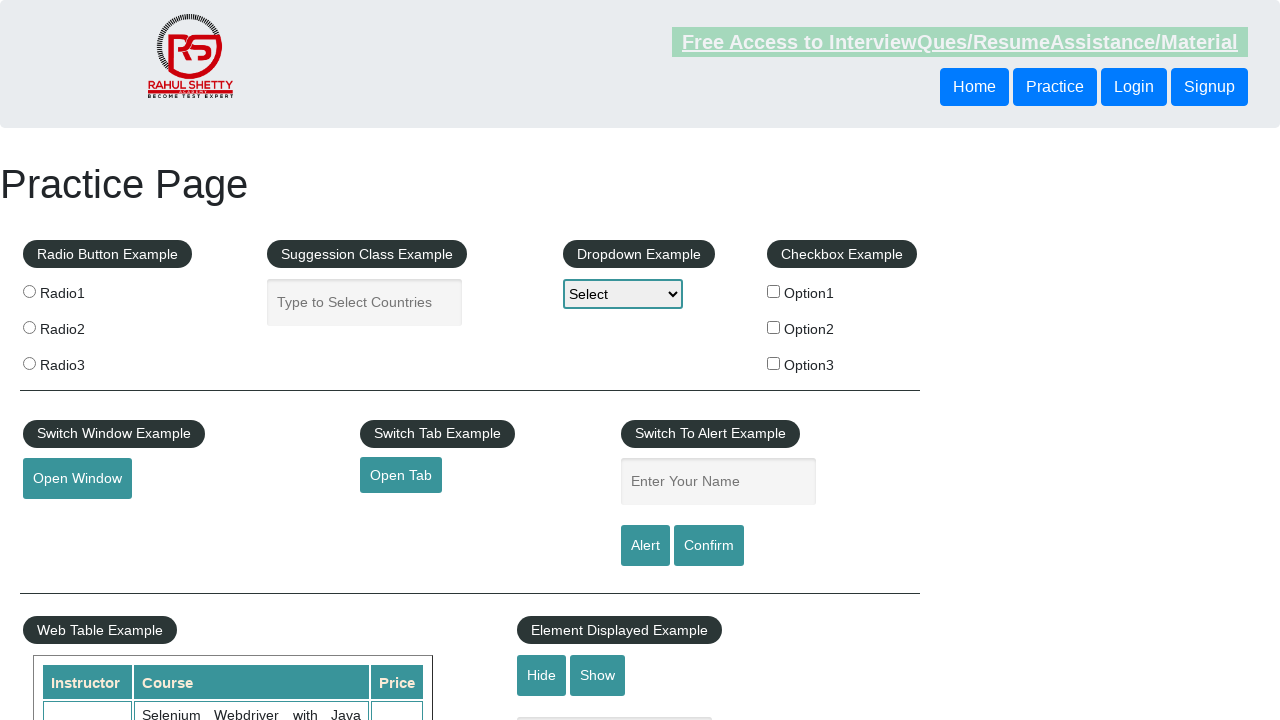

Navigated to practice automation page
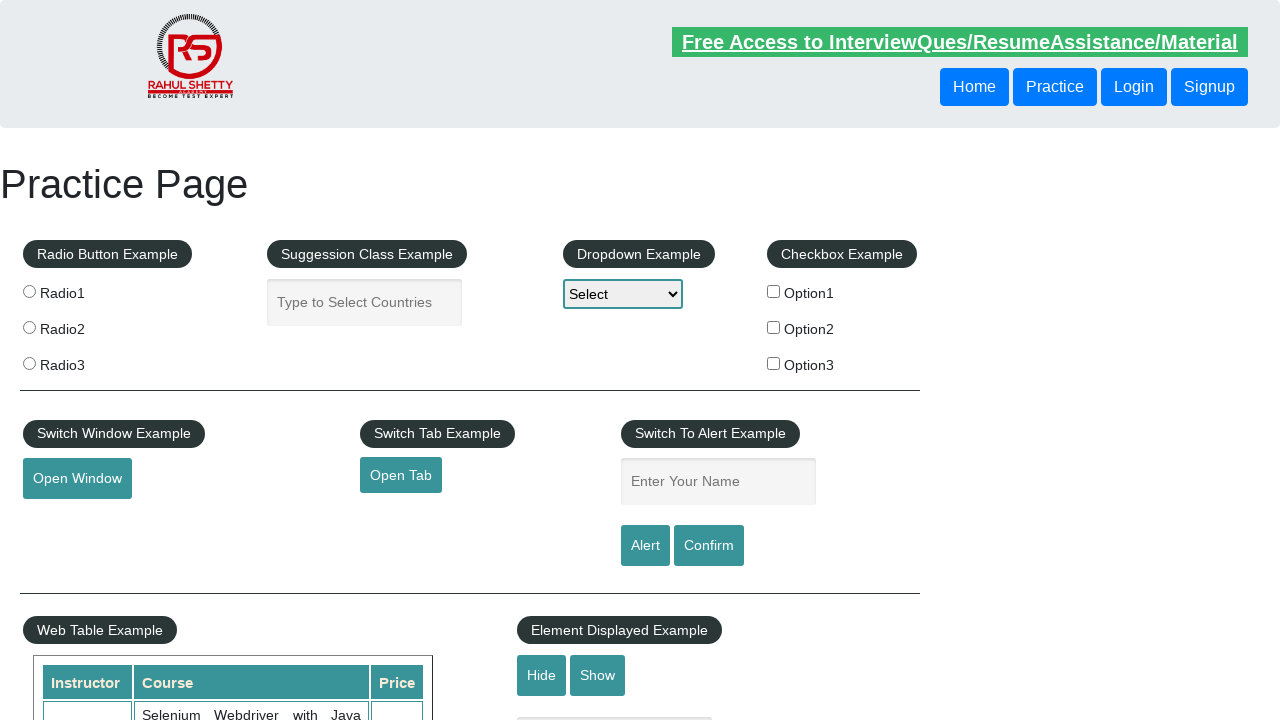

Retrieved row count: 21 rows
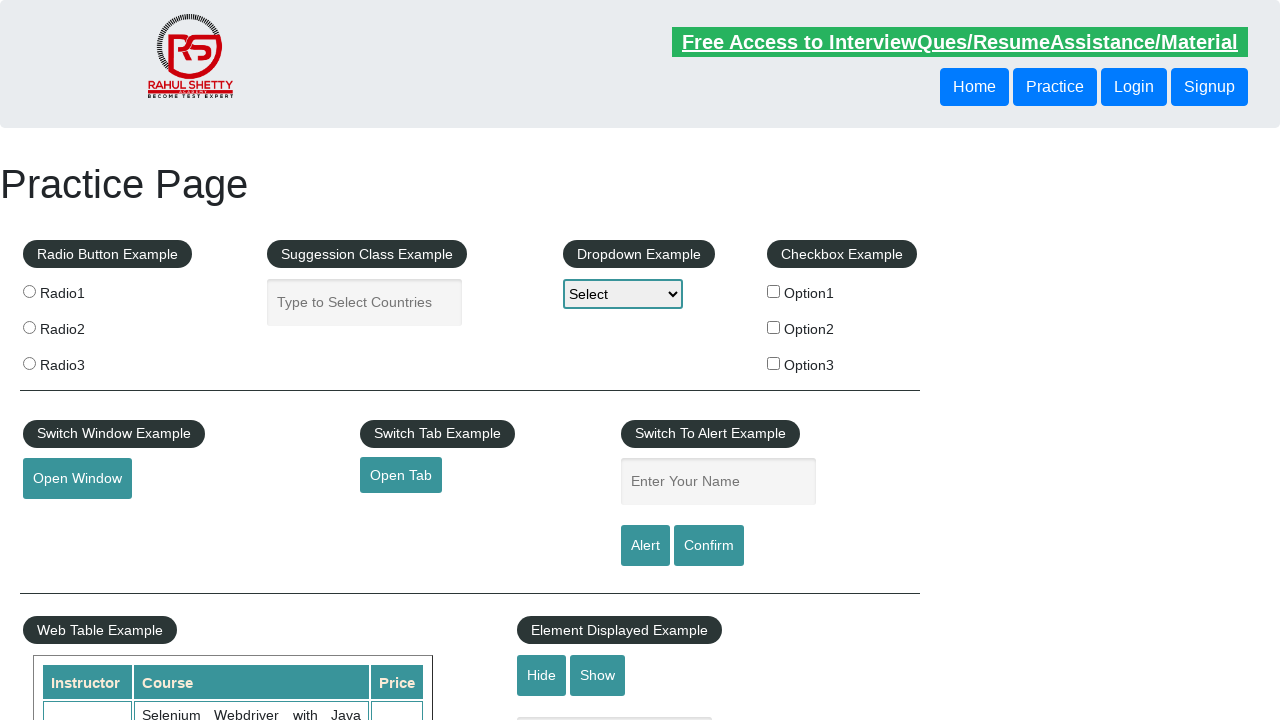

Retrieved column count: 7 columns
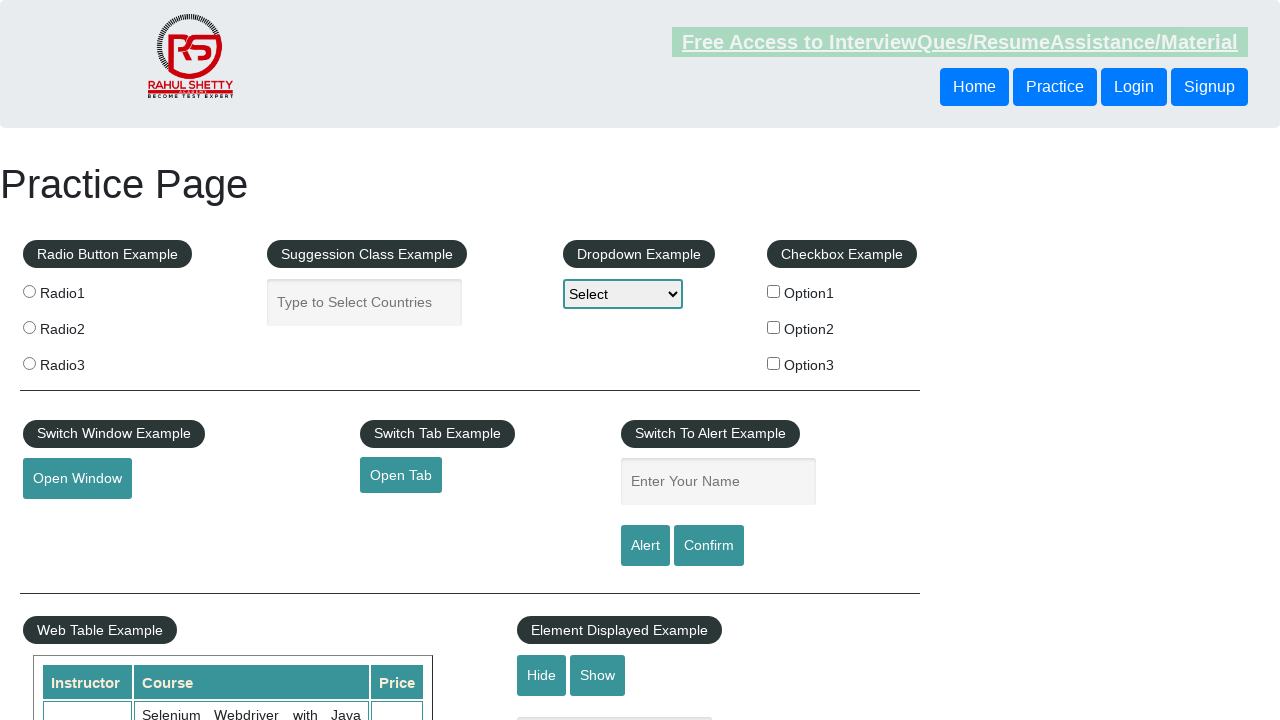

Extracted cells from row 3
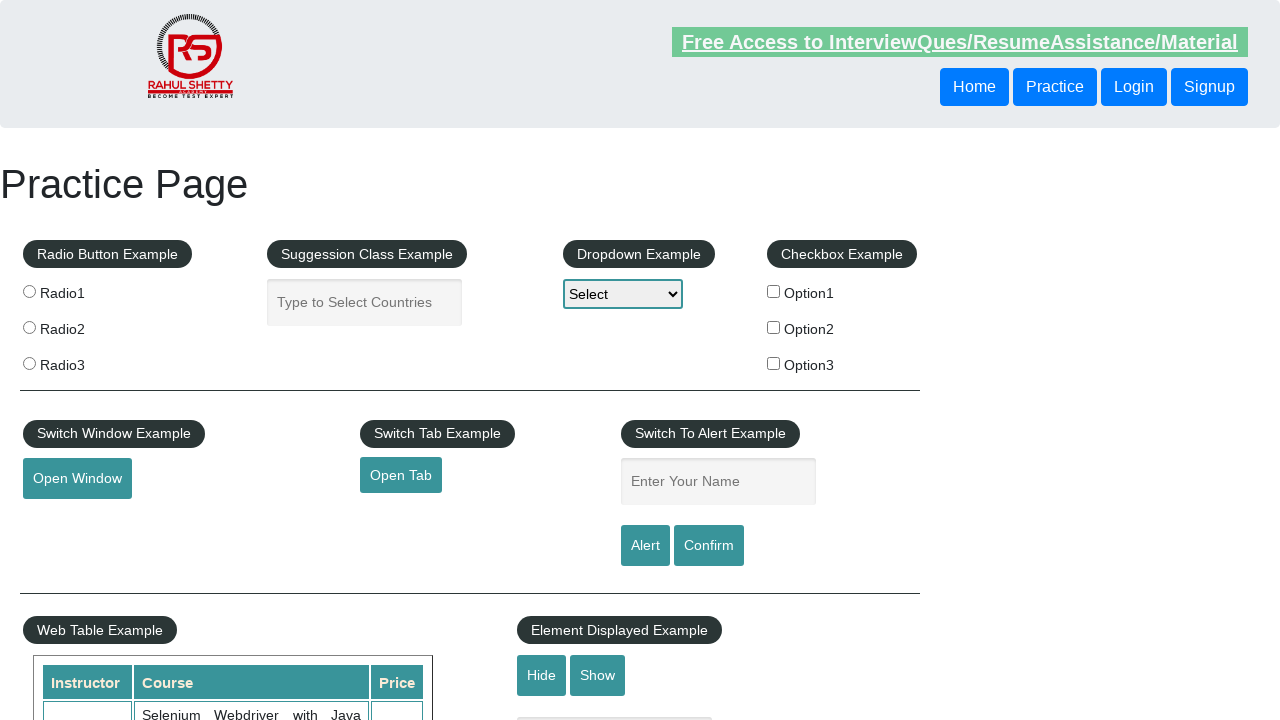

Retrieved cell content: Rahul Shetty
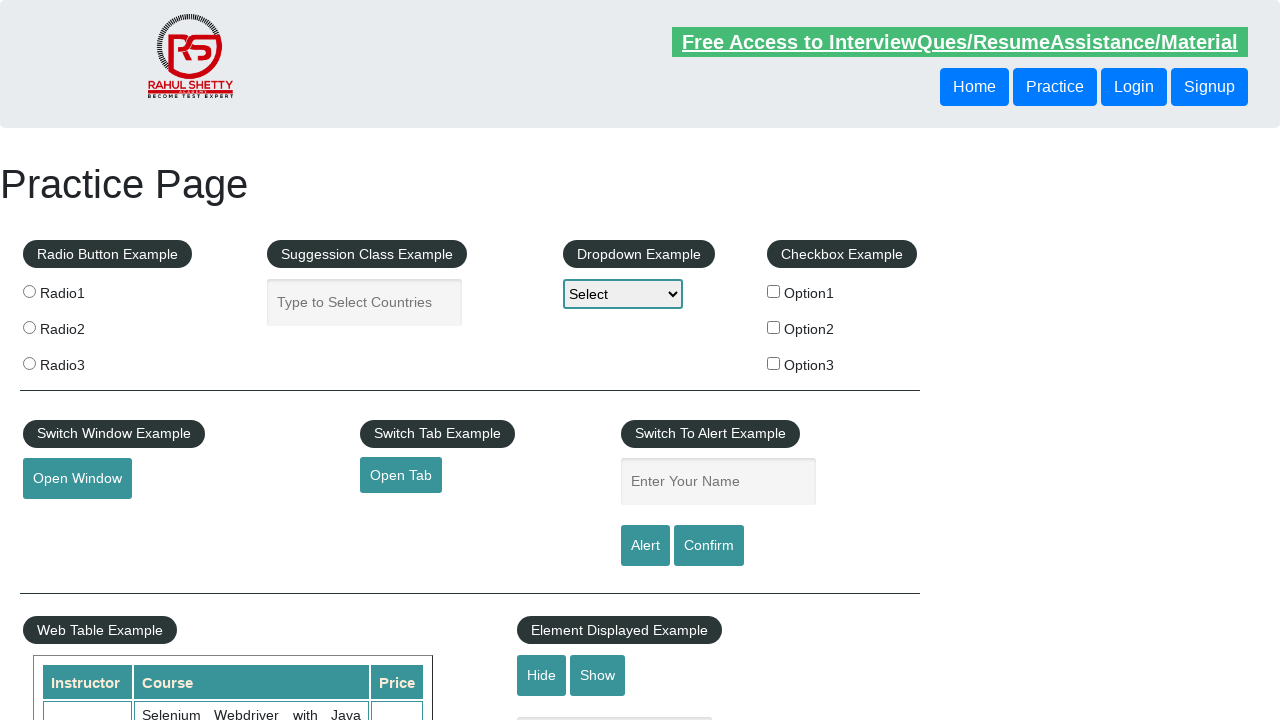

Retrieved cell content: Learn SQL in Practical + Database Testing from Scratch
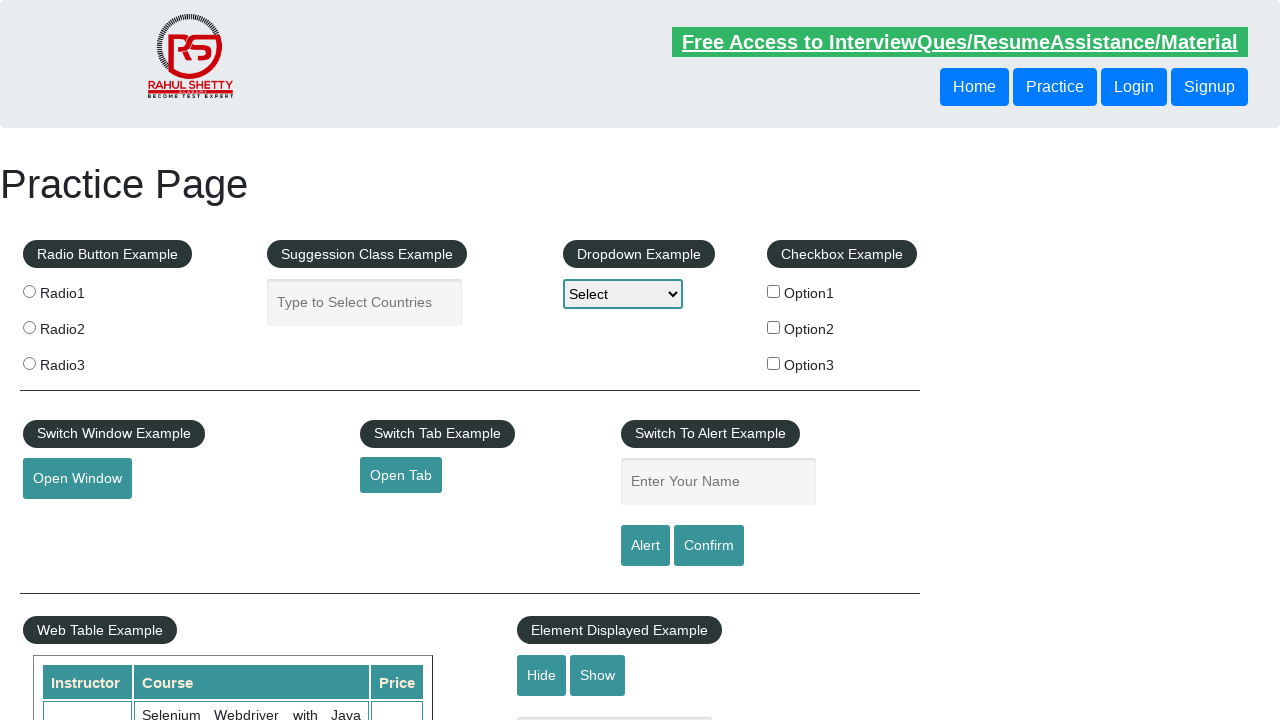

Retrieved cell content: 25
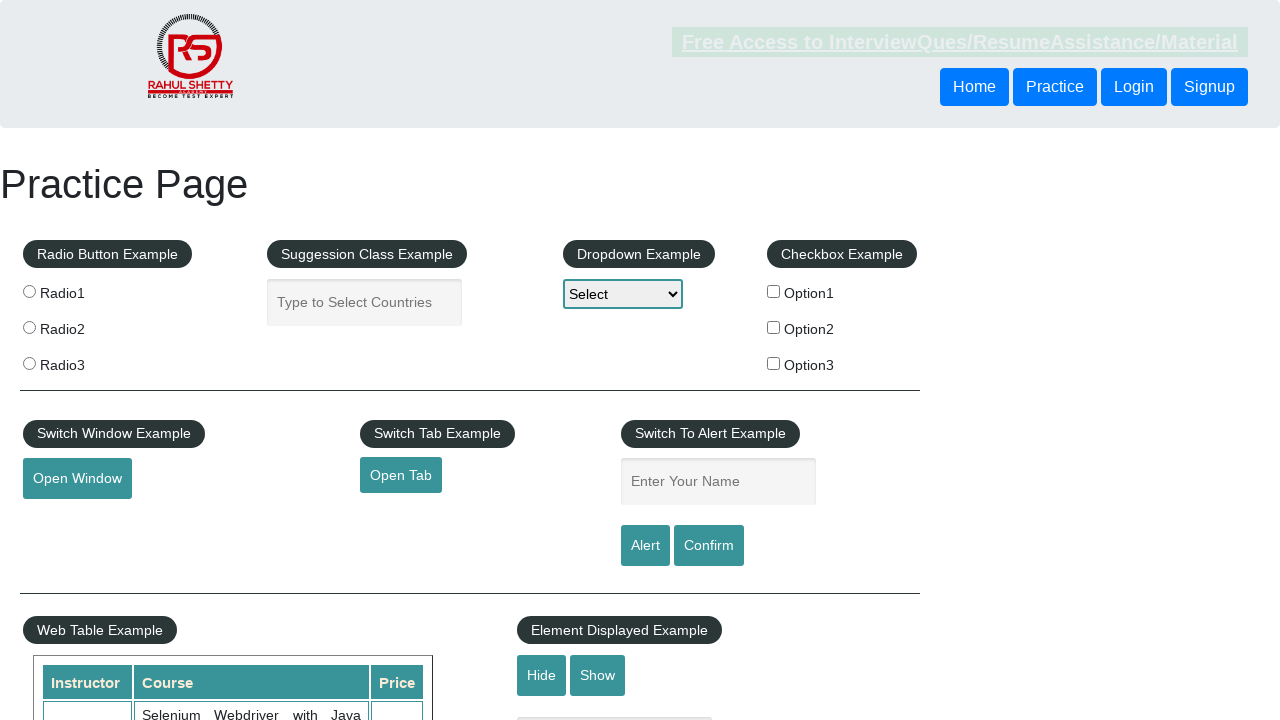

Retrieved cell content: Dwayne
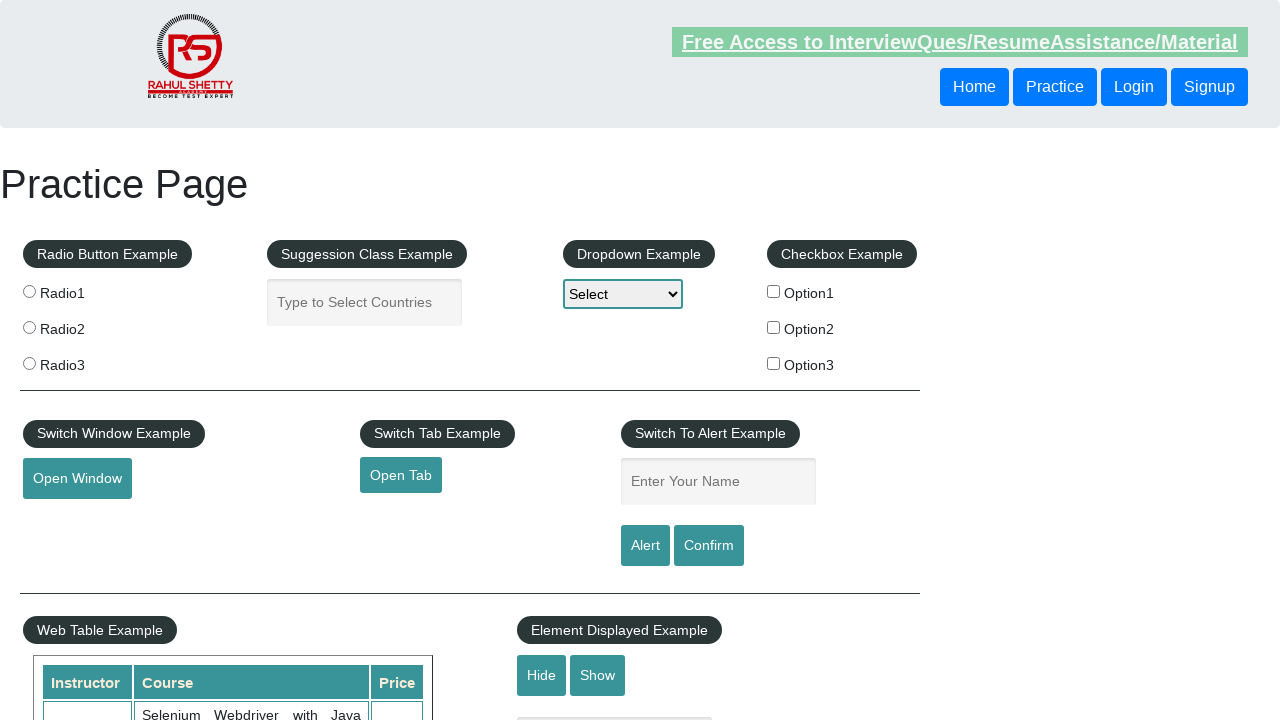

Retrieved cell content: Manager
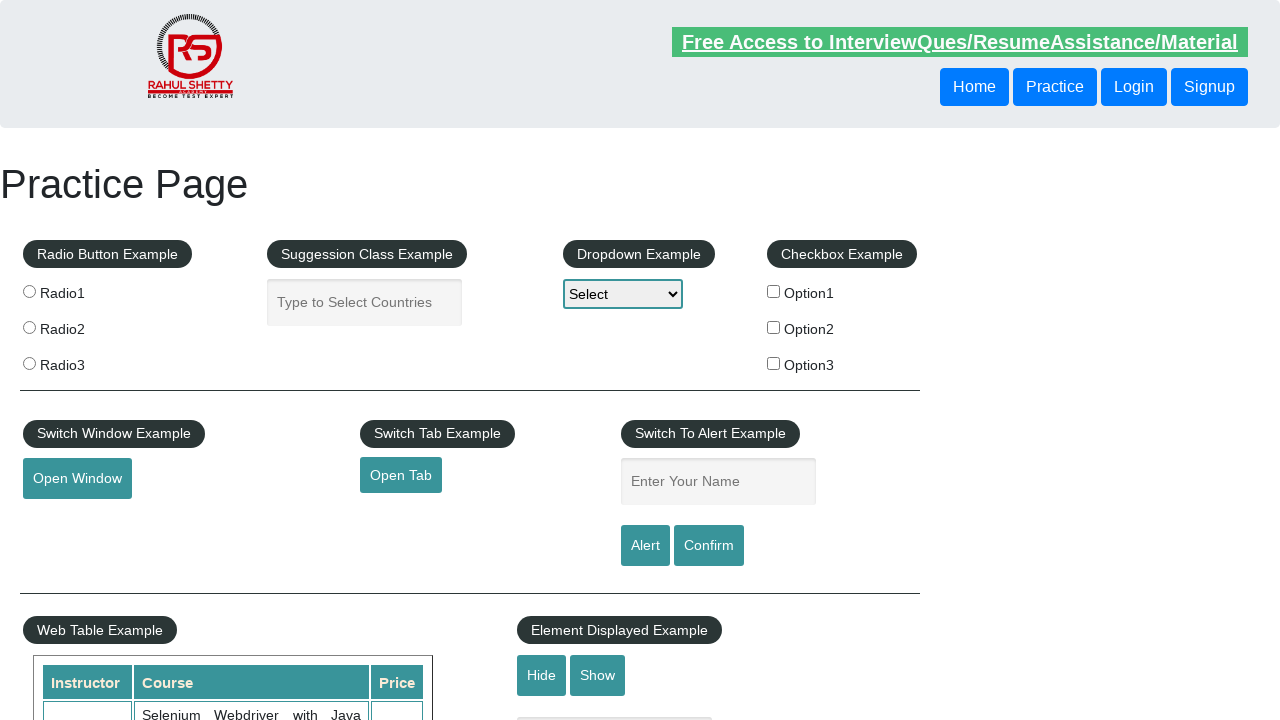

Retrieved cell content: Kolkata
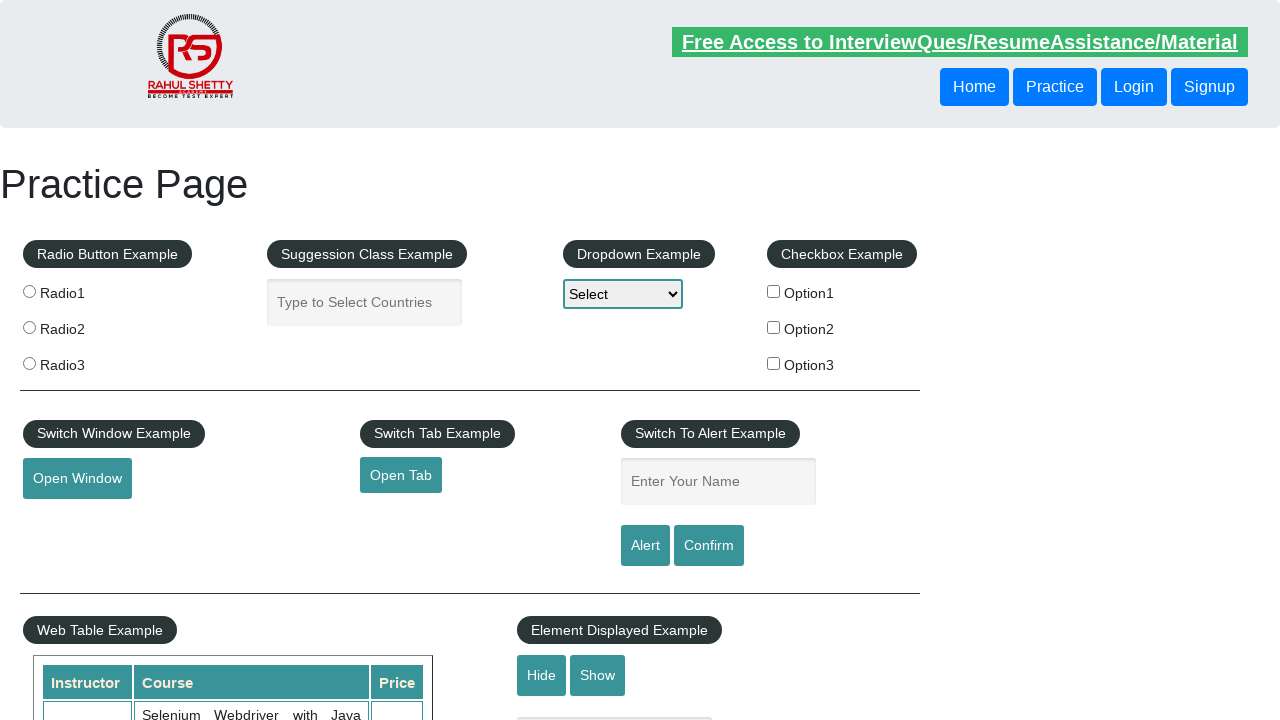

Retrieved cell content: 48
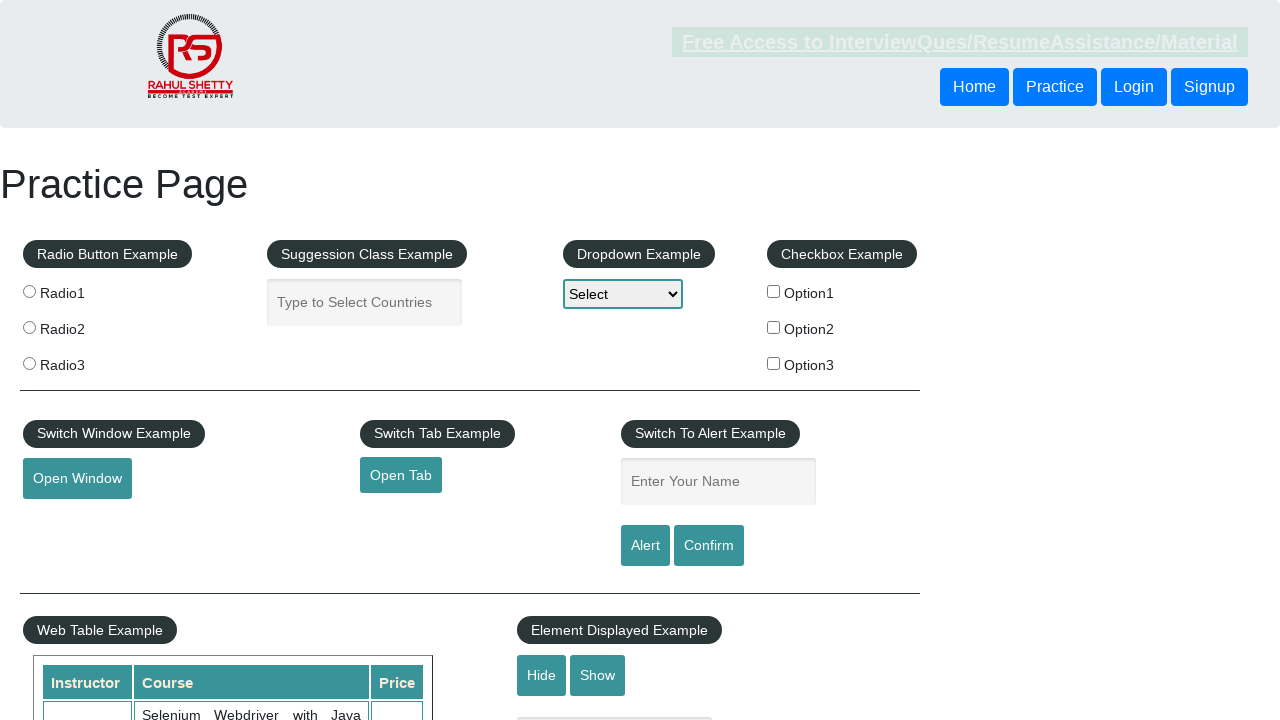

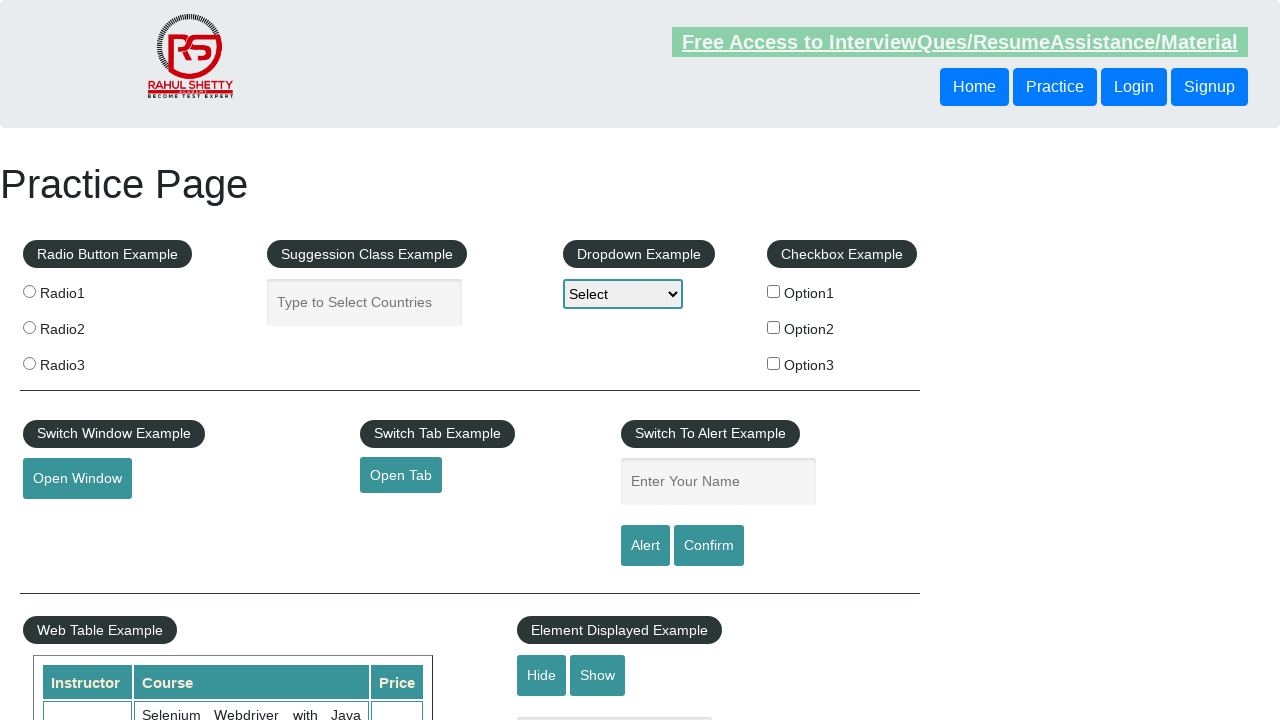